Tests checkbox selection, date picker interaction, and radio button selection on a flight booking form

Starting URL: https://rahulshettyacademy.com/dropdownsPractise/

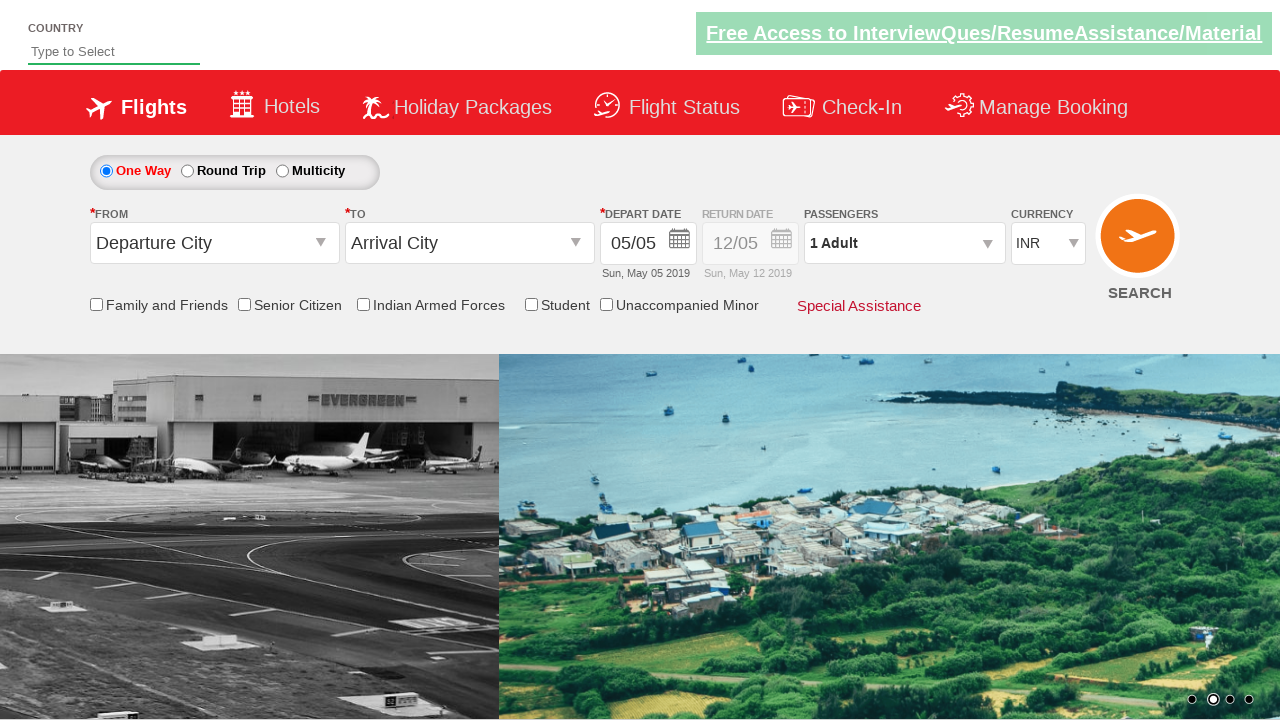

Verified Senior Citizen checkbox is initially not selected
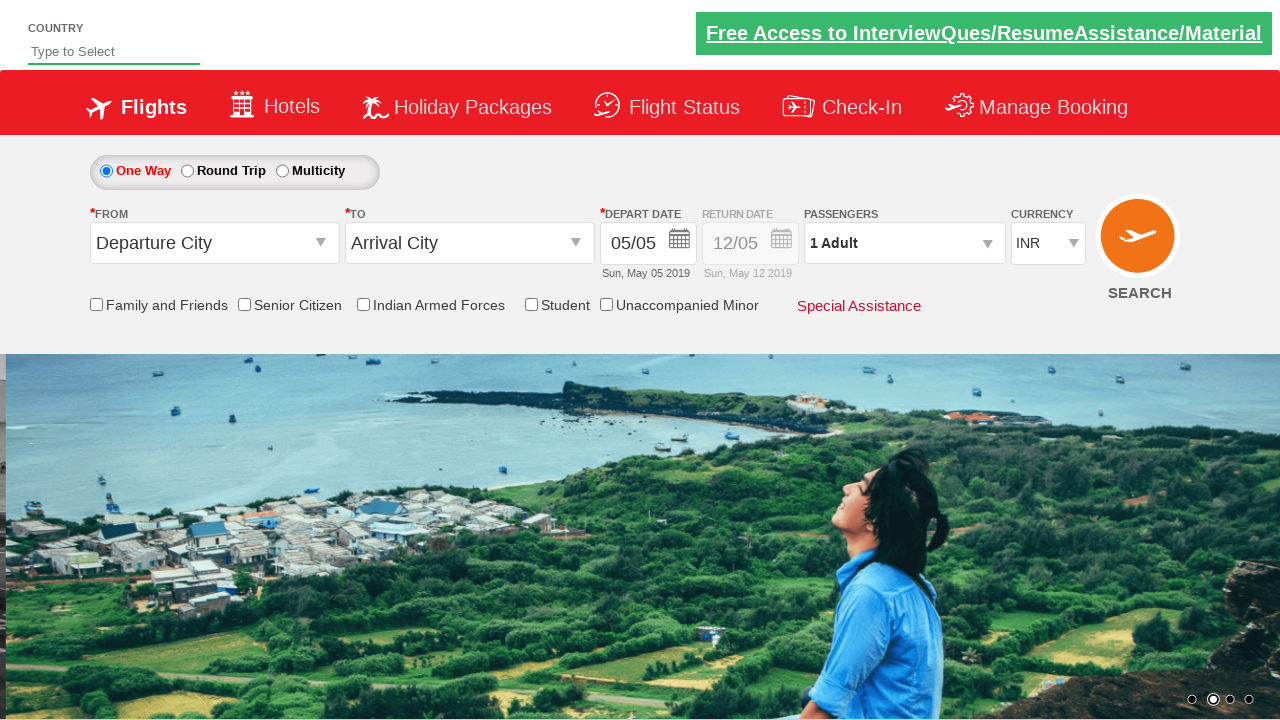

Clicked Senior Citizen checkbox at (244, 304) on input#ctl00_mainContent_chk_SeniorCitizenDiscount
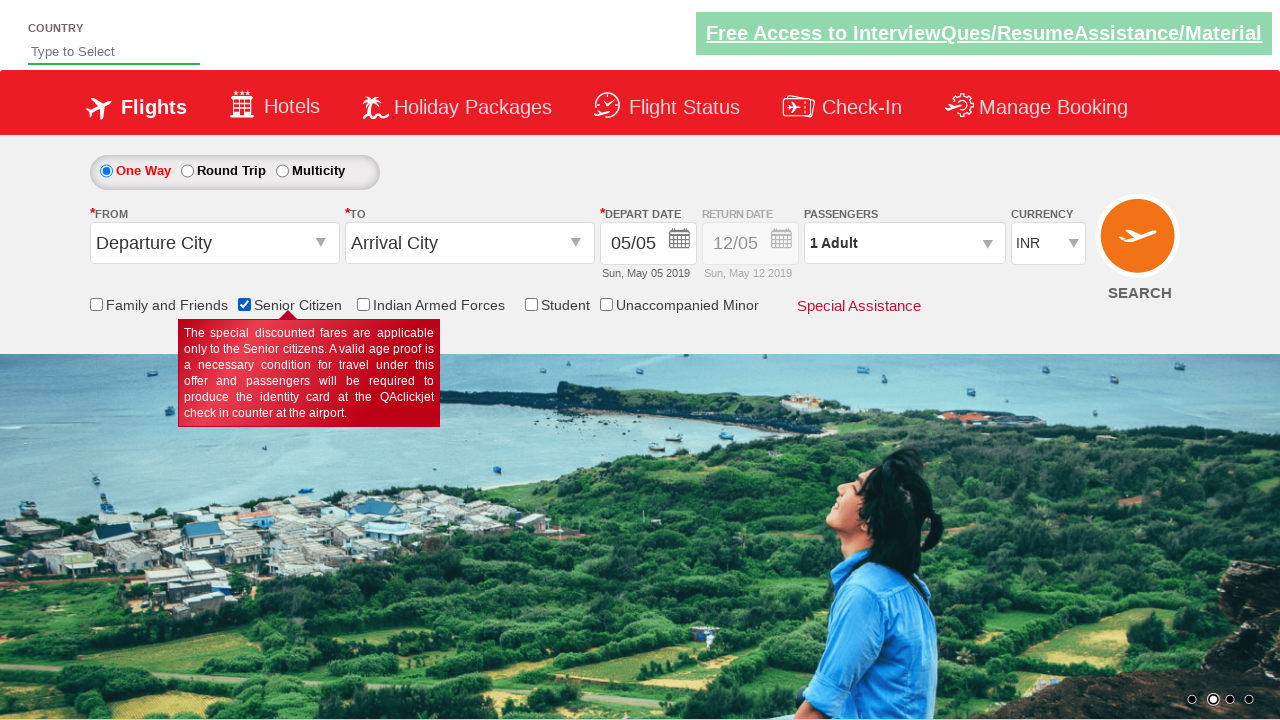

Verified Senior Citizen checkbox is now selected
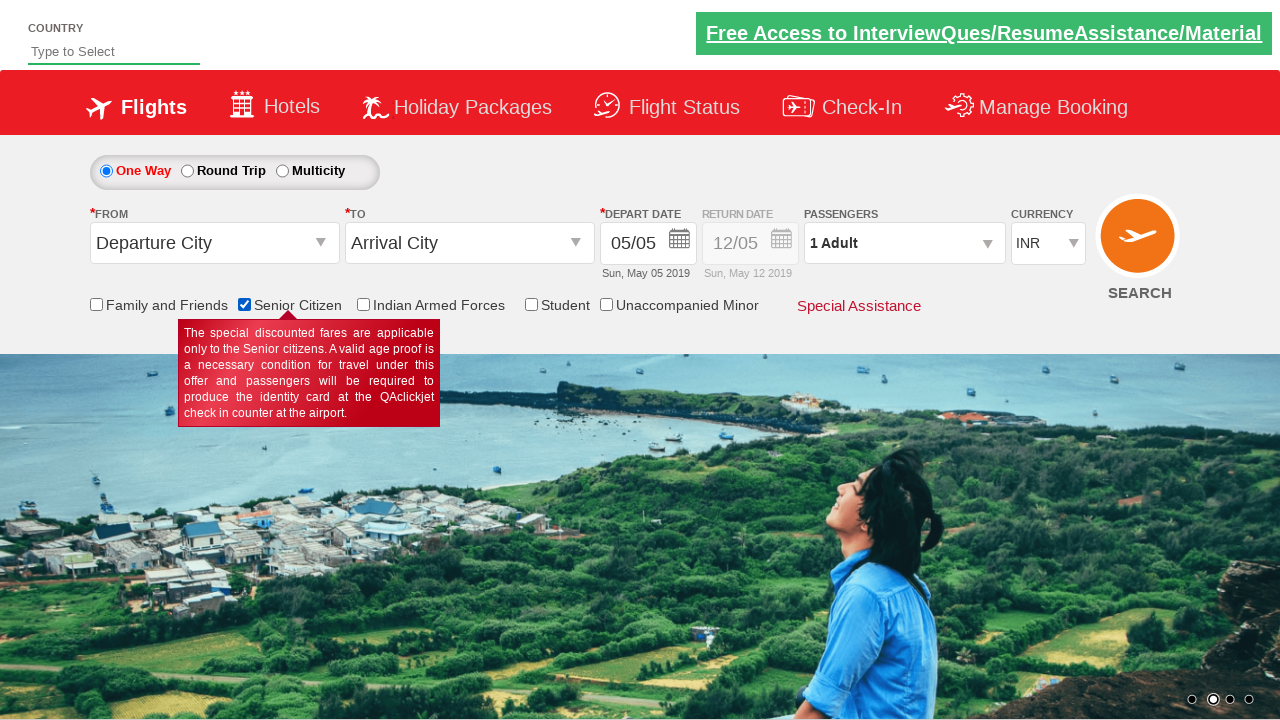

Verified total checkbox count is 6
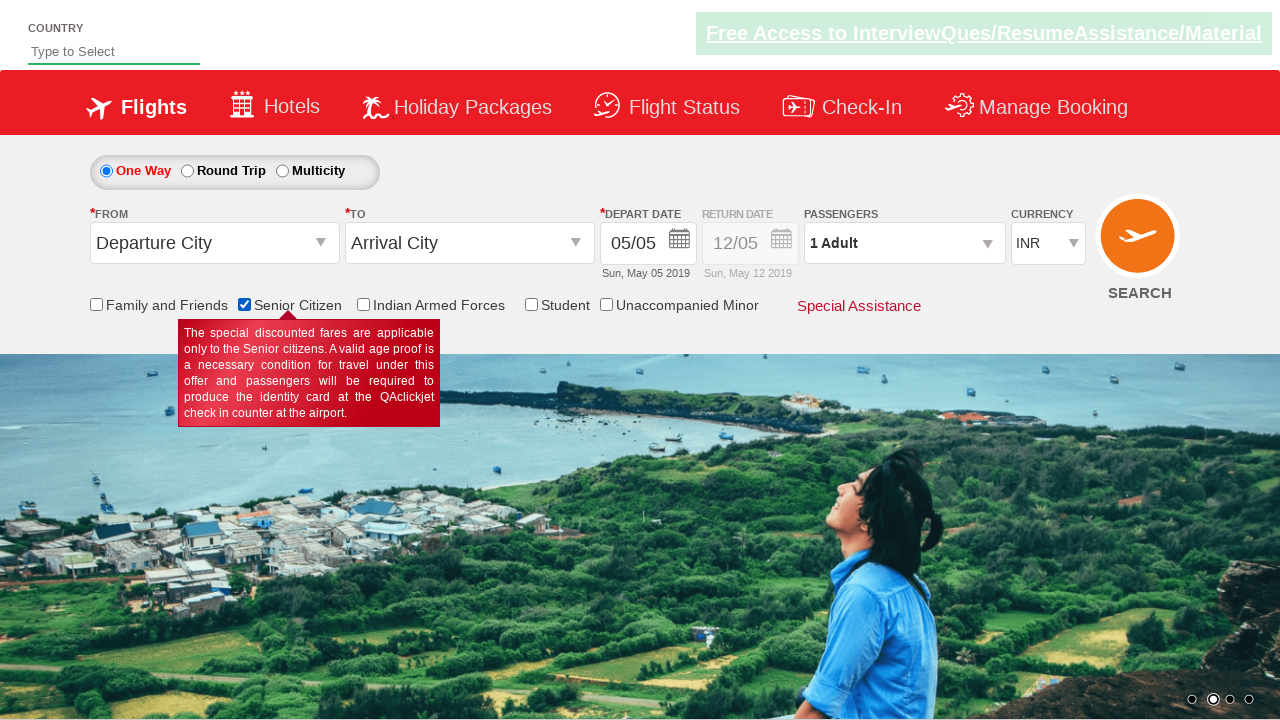

Clicked on departure date field to open date picker at (648, 244) on #ctl00_mainContent_view_date1
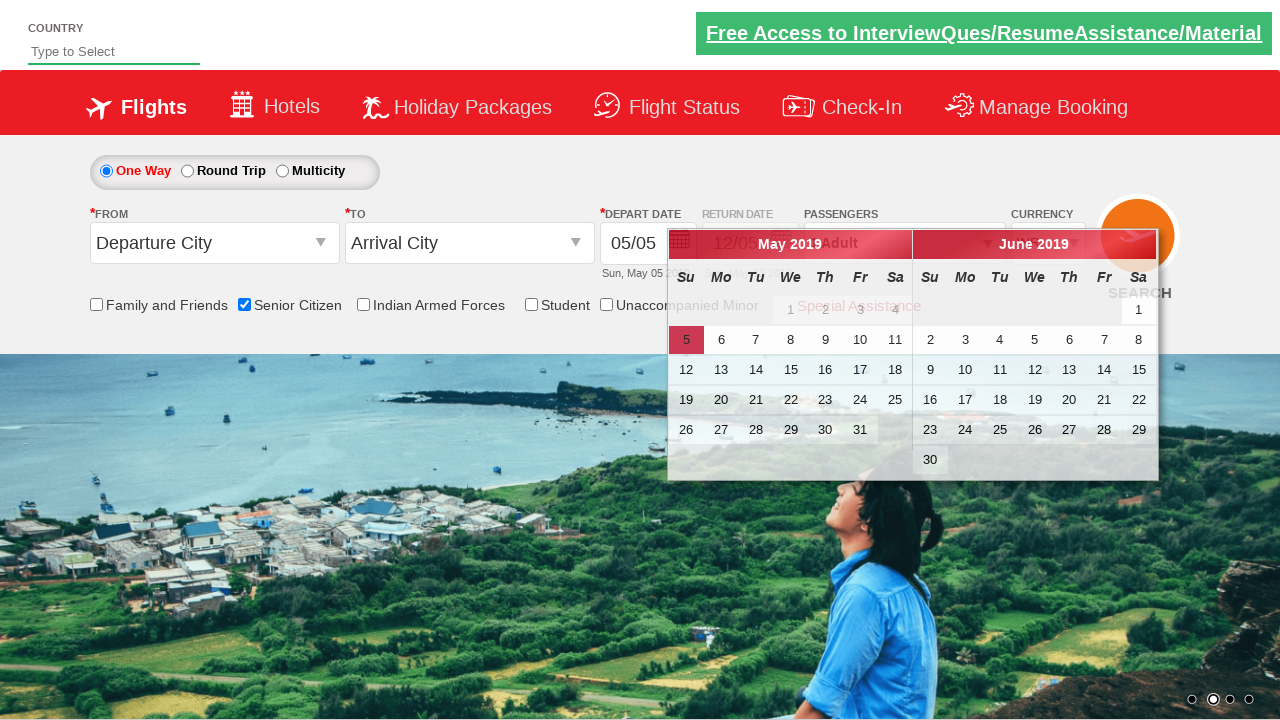

Selected date 19 from departure date picker at (686, 400) on (//a[text()='19'])[1]
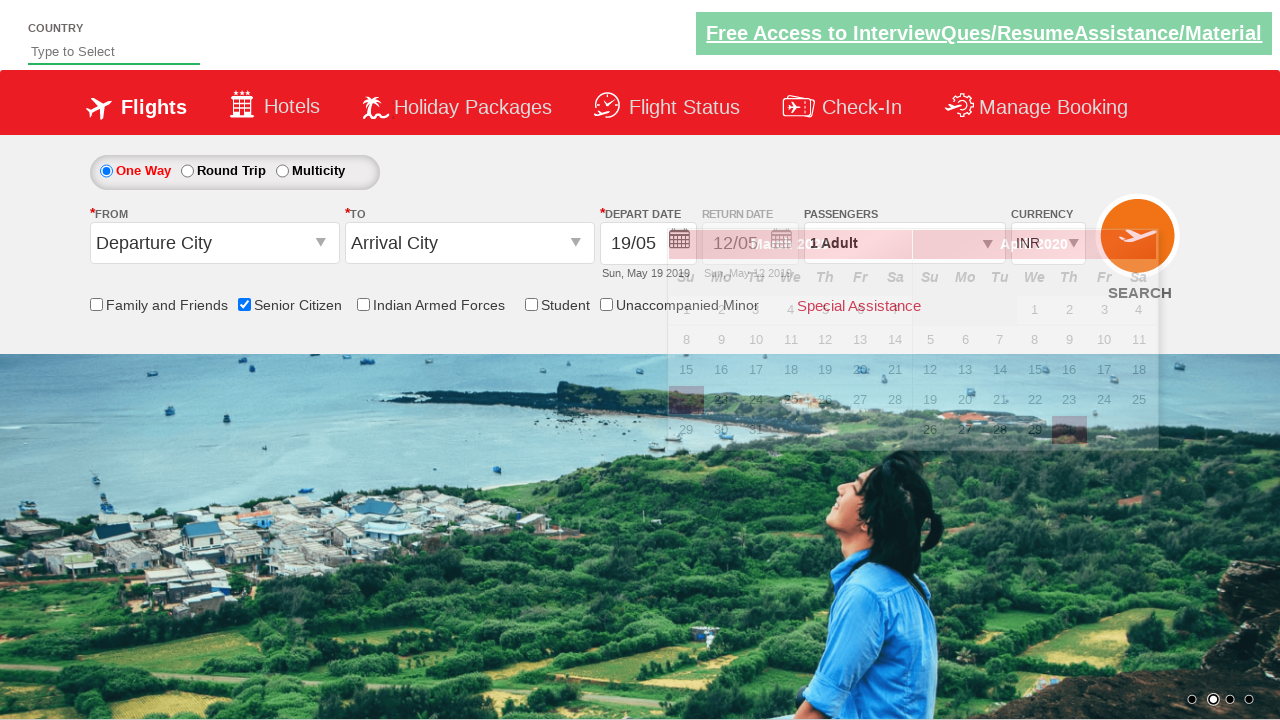

Clicked round trip radio button at (187, 171) on #ctl00_mainContent_rbtnl_Trip_1
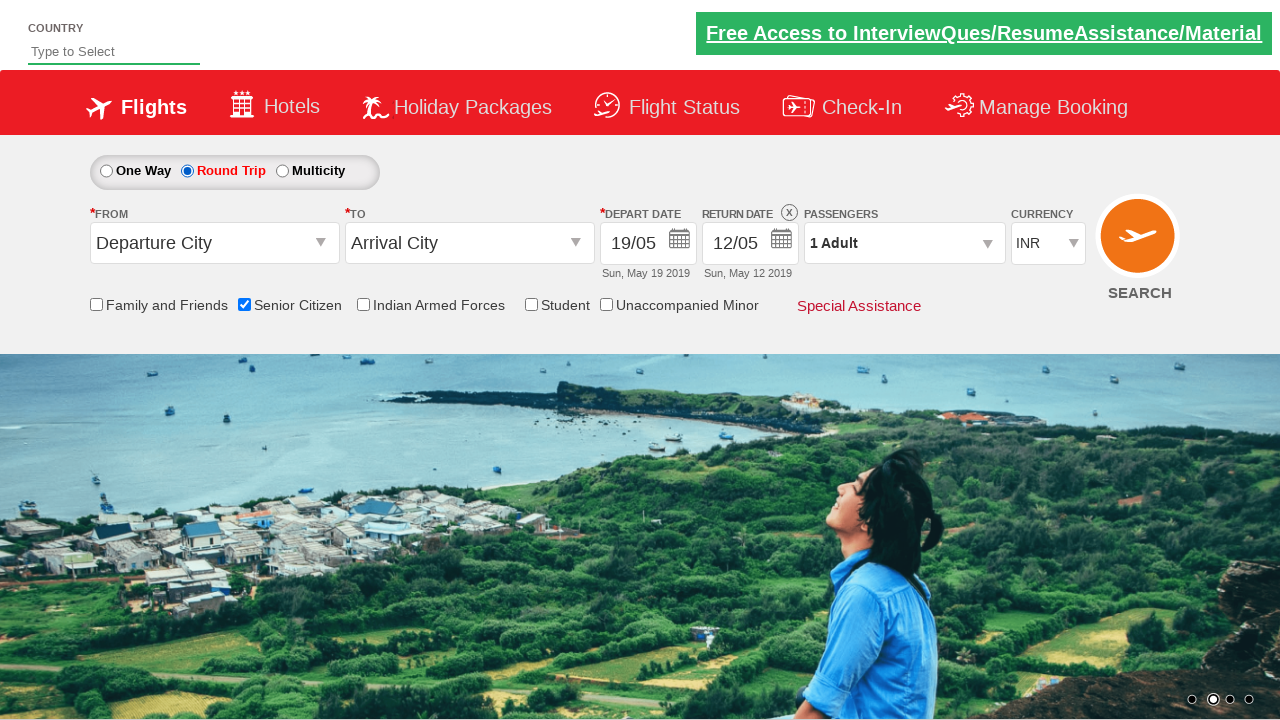

Verified round trip radio button is selected
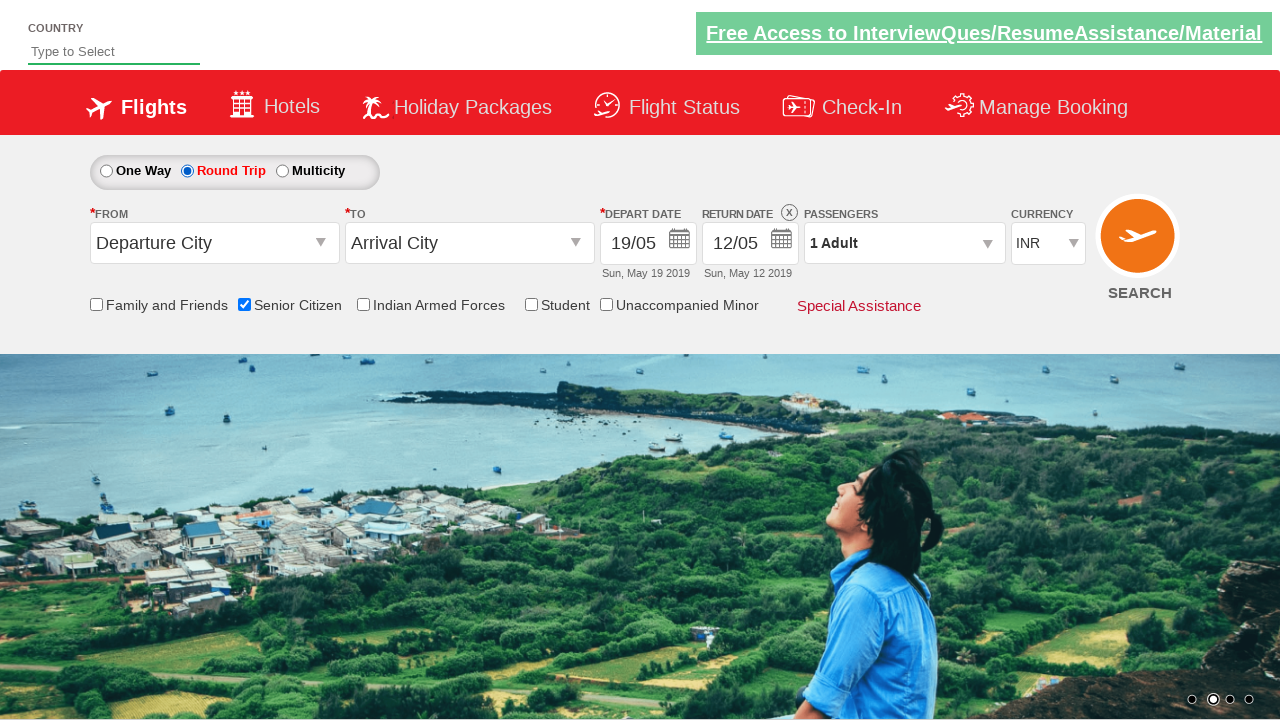

Clicked on return date field to open date picker at (750, 244) on #ctl00_mainContent_view_date2
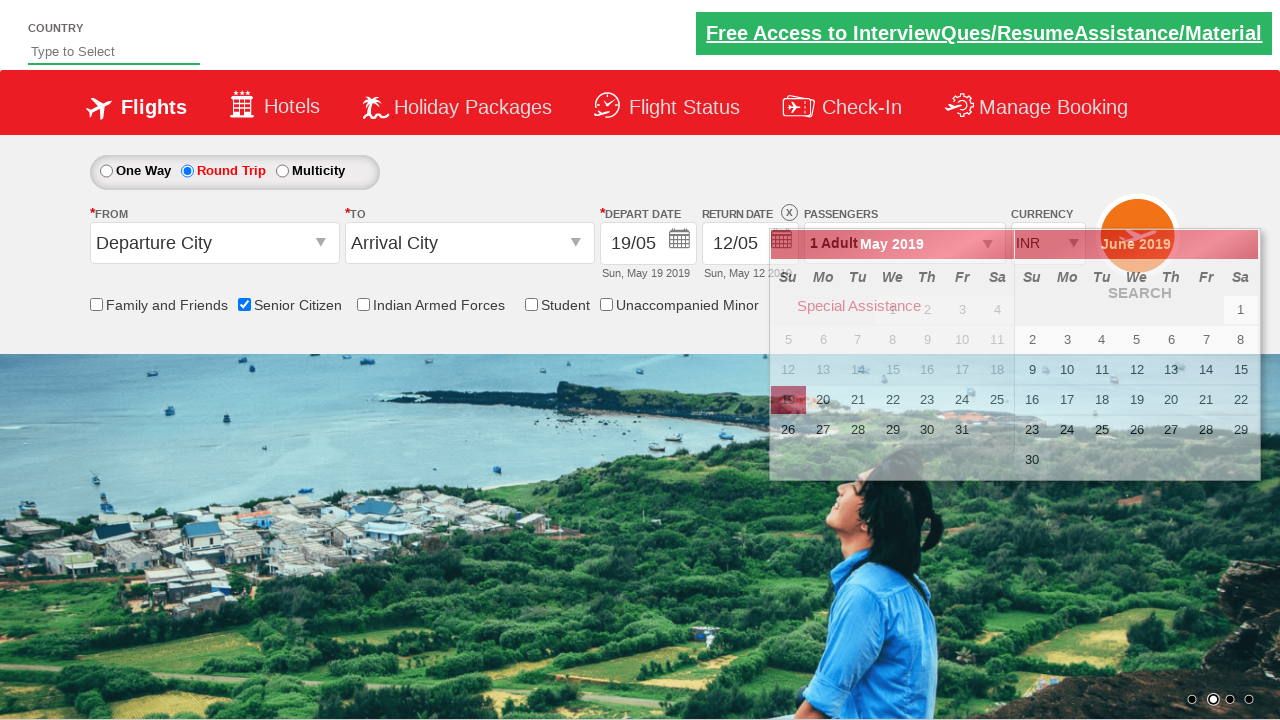

Selected date 16 from return date picker at (1032, 400) on xpath=//a[text()='16']
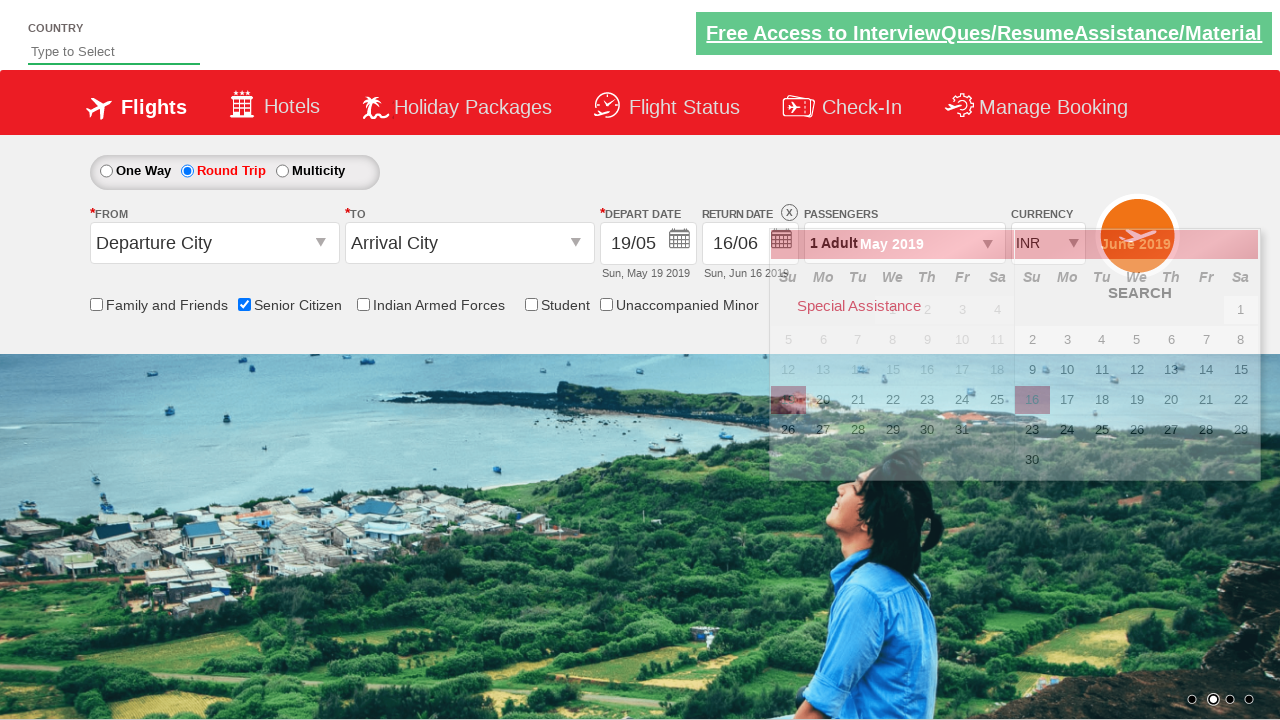

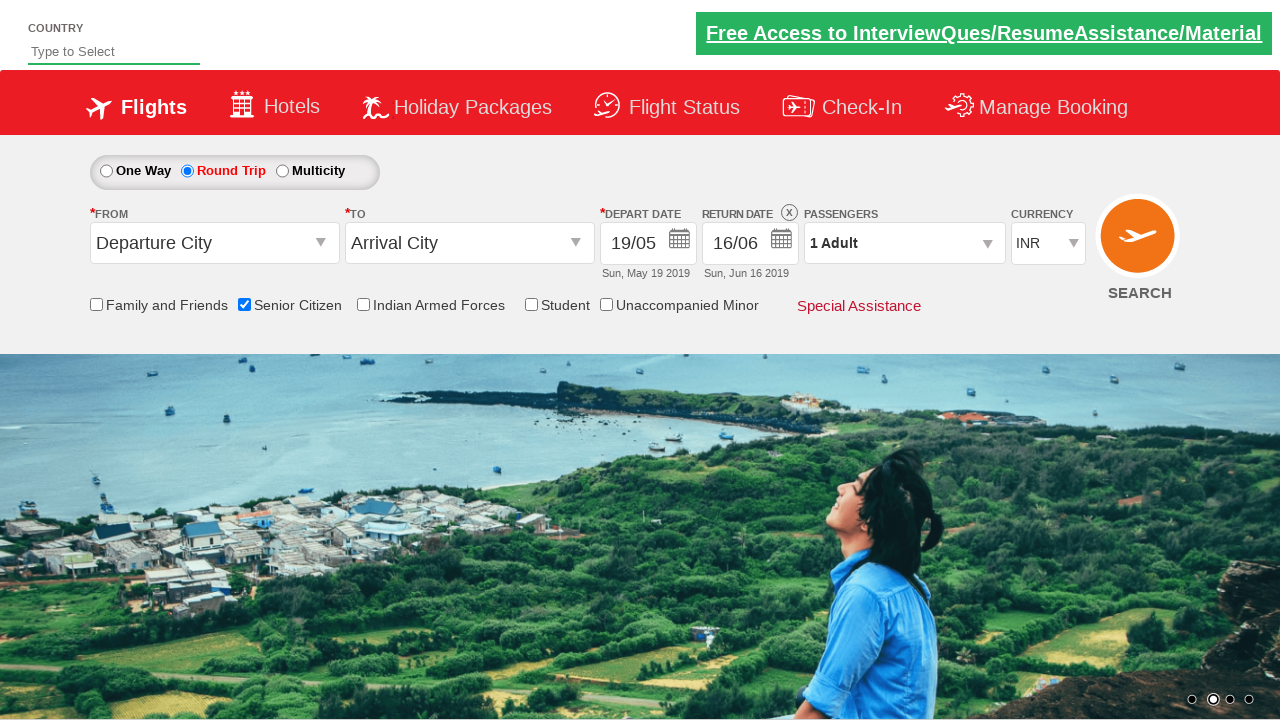